Tests table sorting and pagination by clicking the header to sort, then searching for a specific item (Strawberry) across multiple pages and retrieving its price

Starting URL: https://rahulshettyacademy.com/seleniumPractise/#/offers

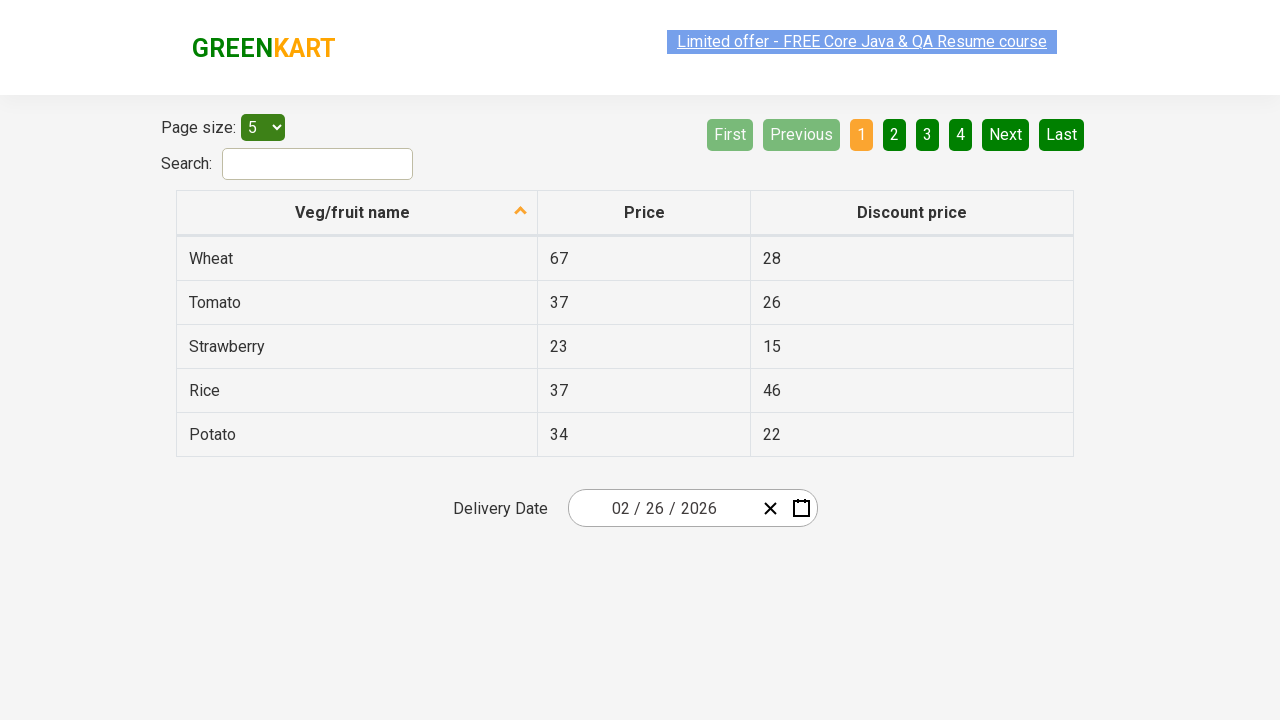

Clicked first column header to sort the table at (357, 213) on xpath=//tr/th[1]
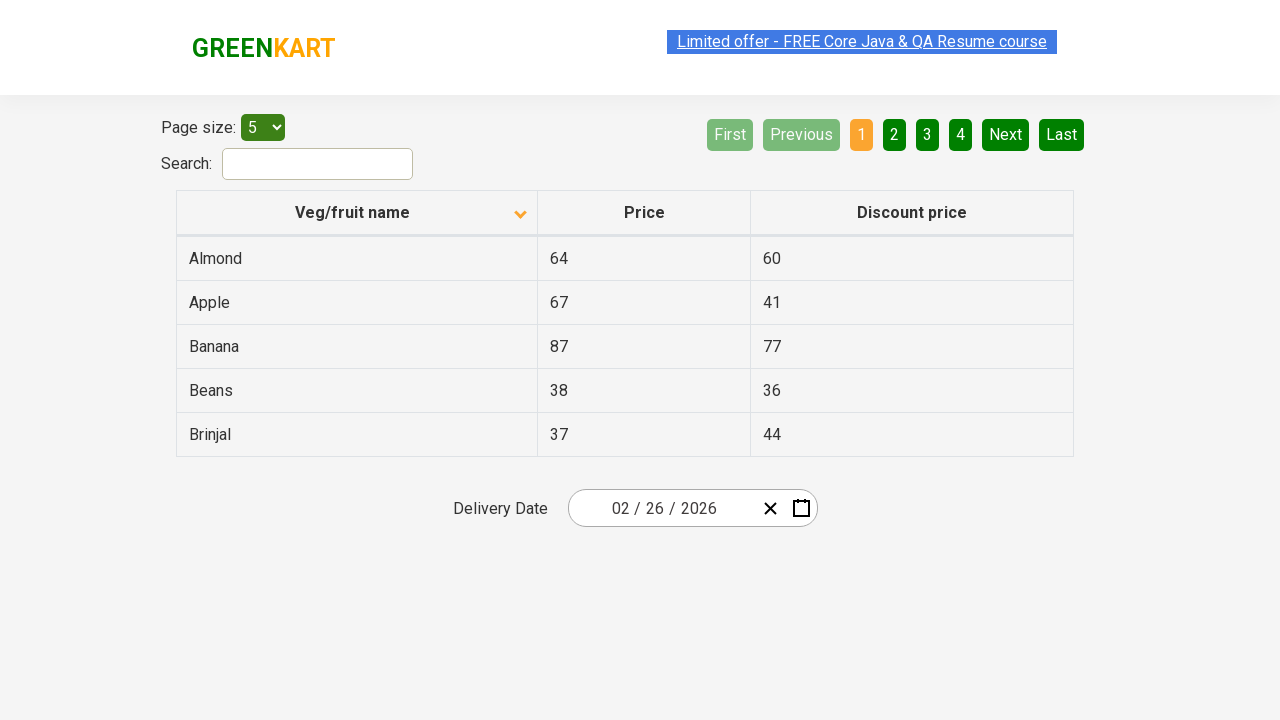

Retrieved all product names from current page
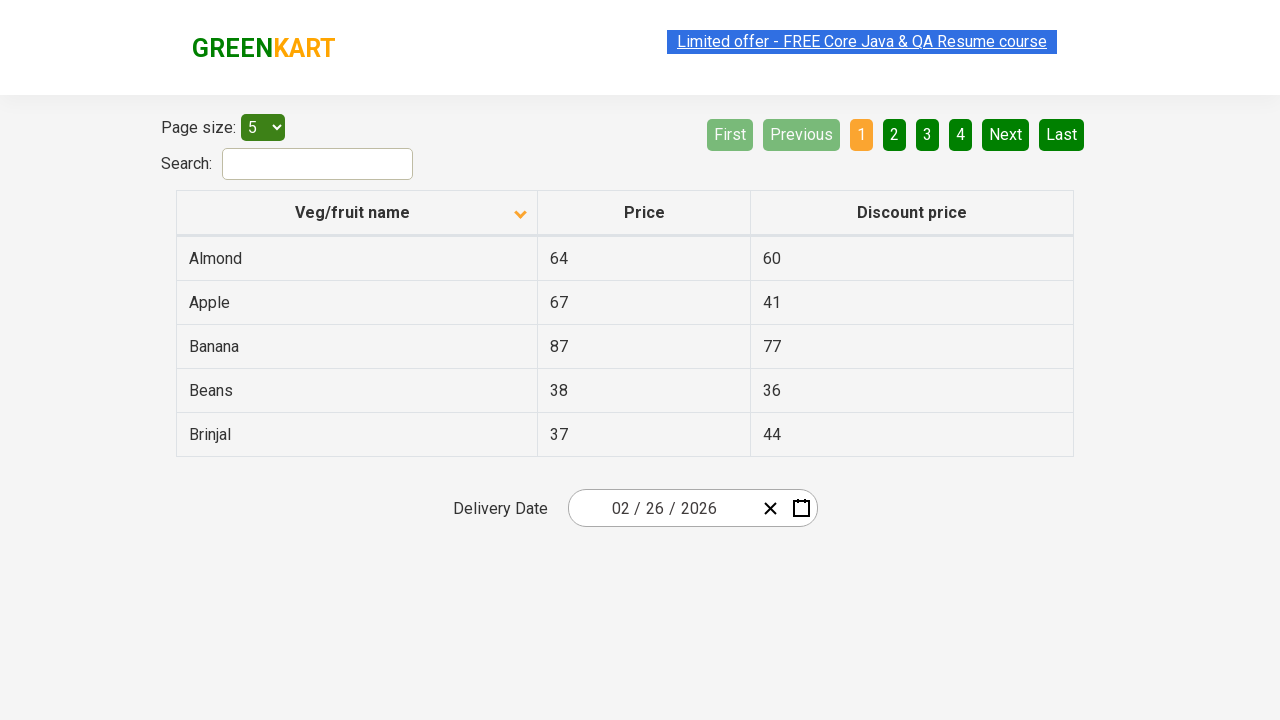

Clicked Next button to move to next page at (1006, 134) on a[aria-label*='Next']
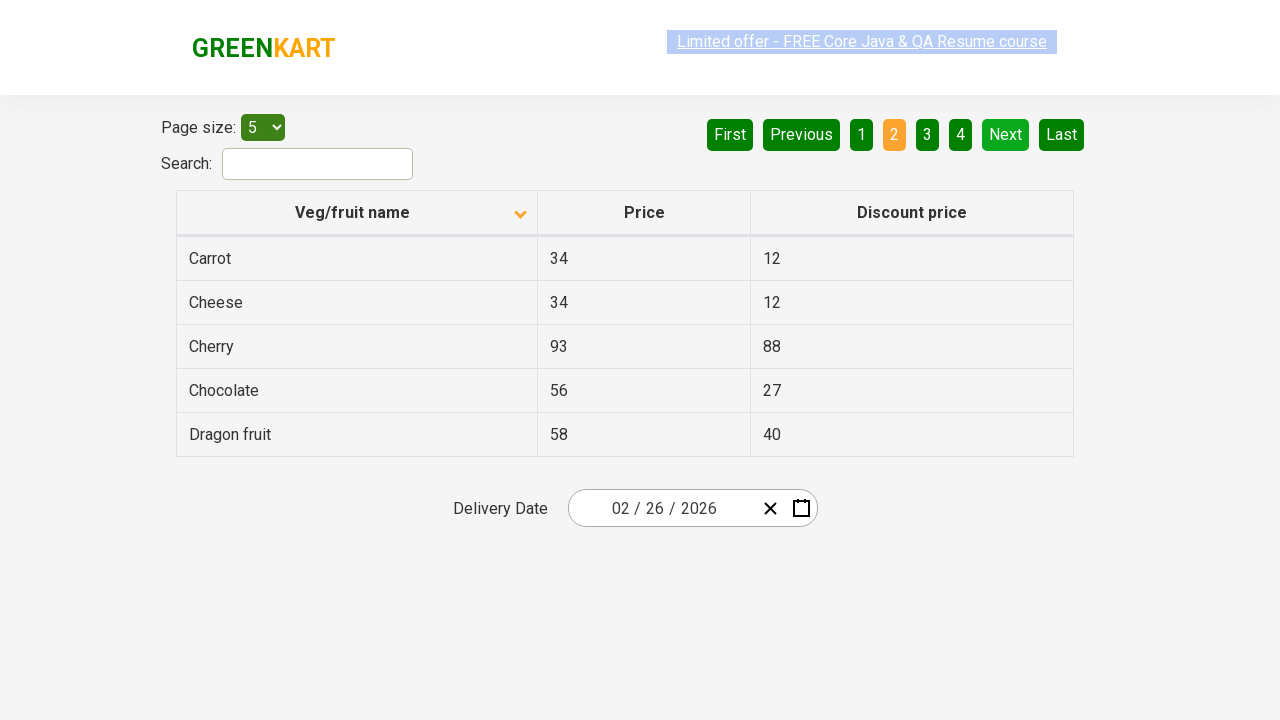

Retrieved all product names from current page
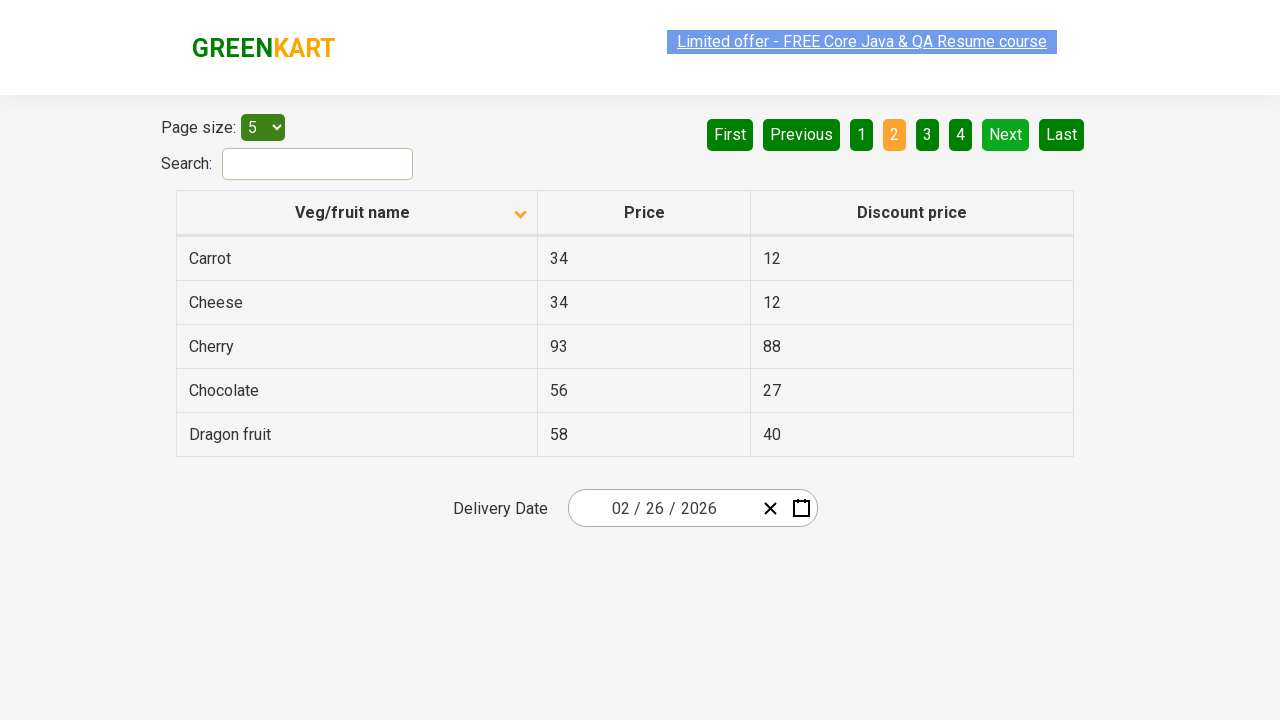

Clicked Next button to move to next page at (1006, 134) on a[aria-label*='Next']
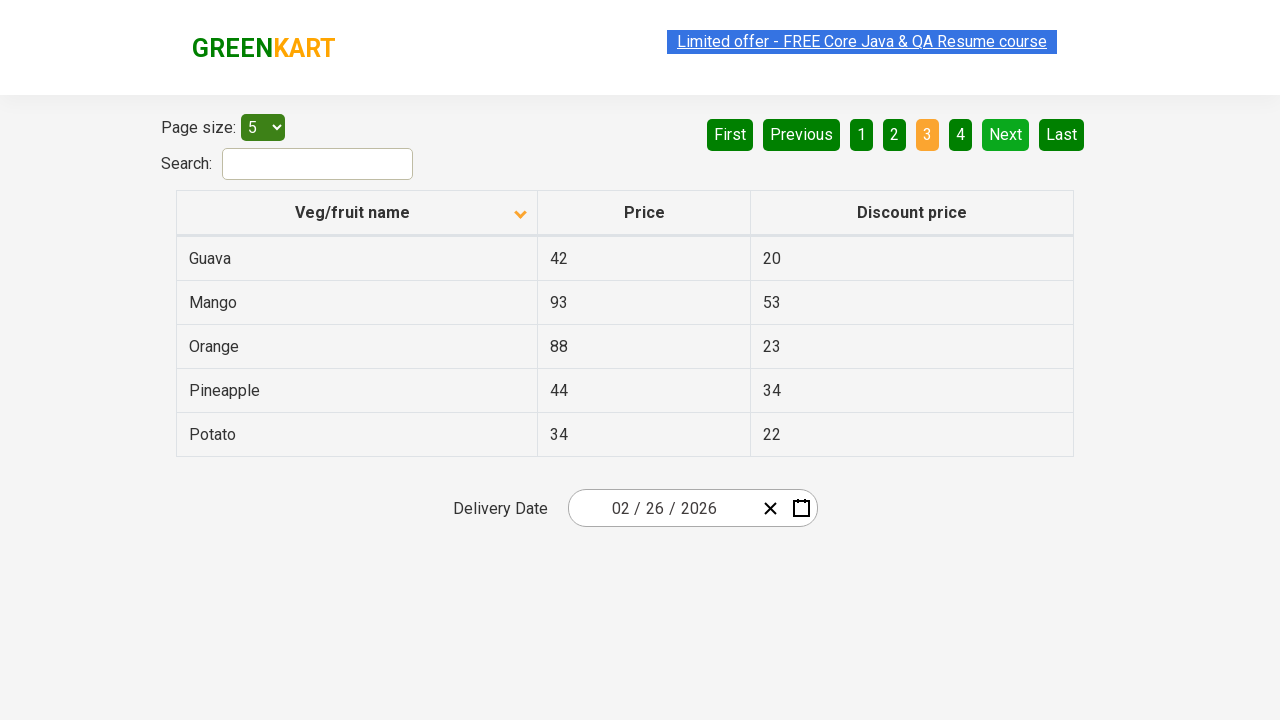

Retrieved all product names from current page
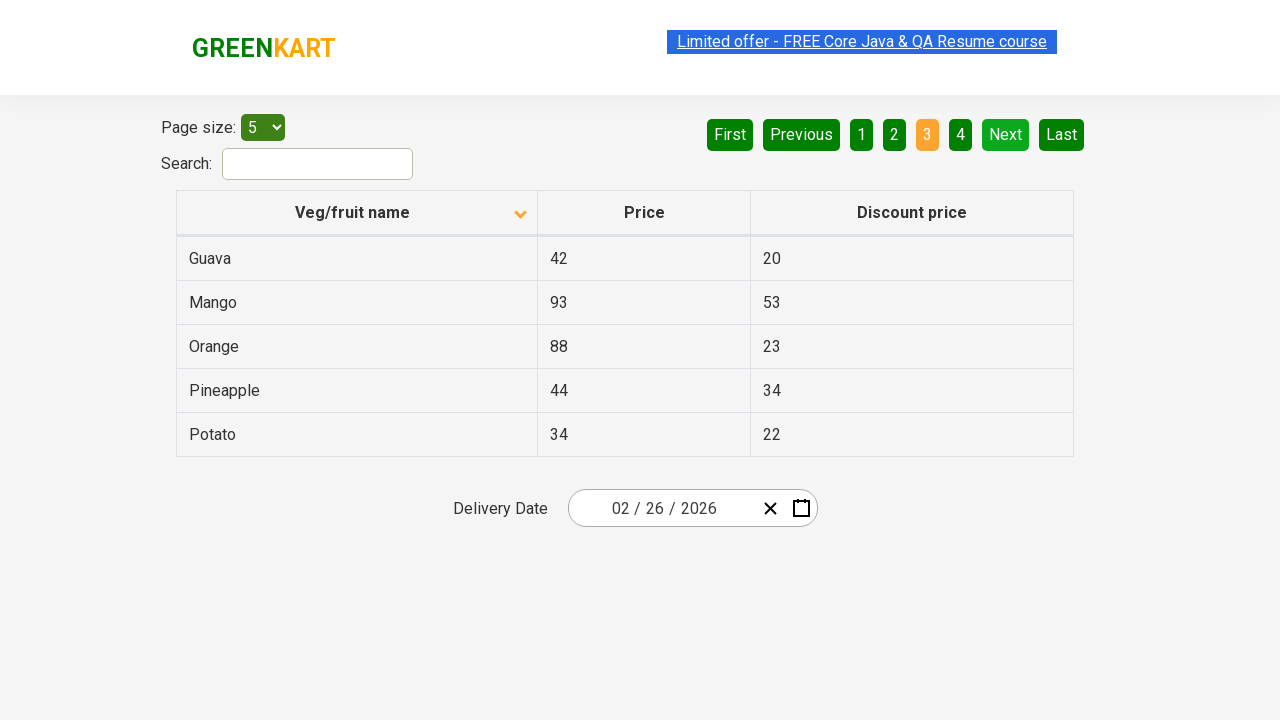

Clicked Next button to move to next page at (1006, 134) on a[aria-label*='Next']
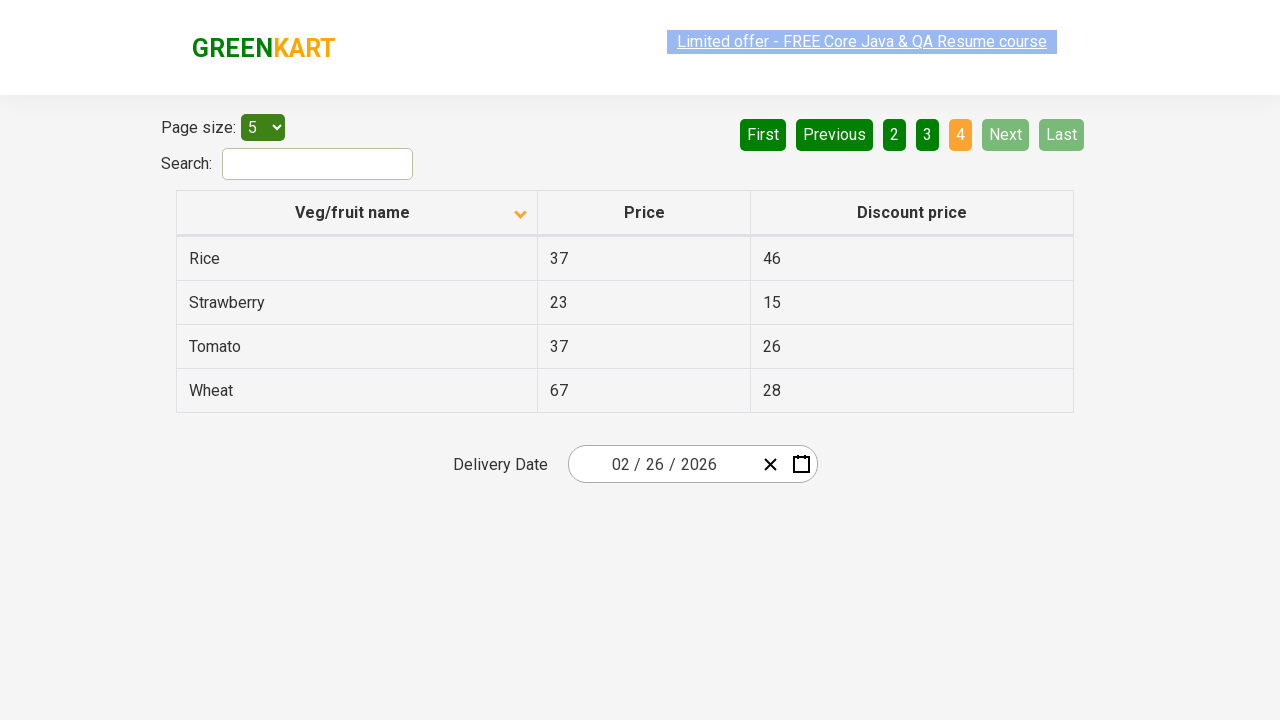

Retrieved all product names from current page
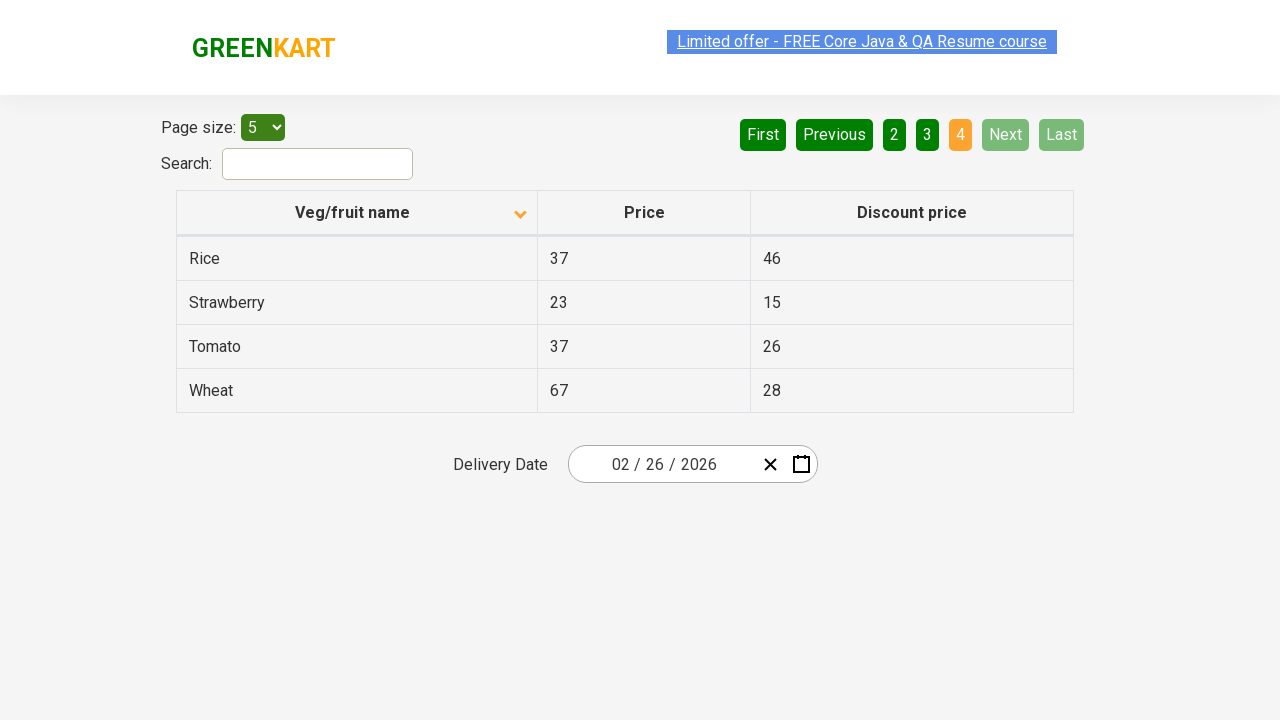

Found Strawberry with price: 23
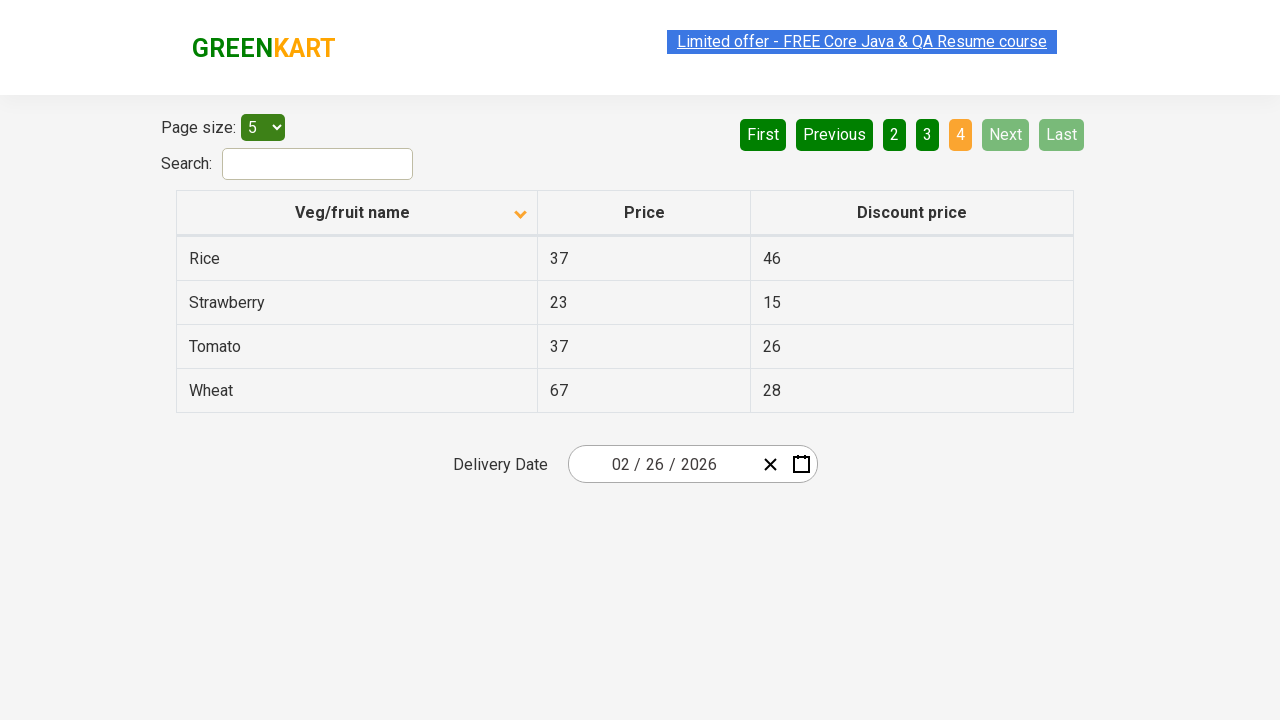

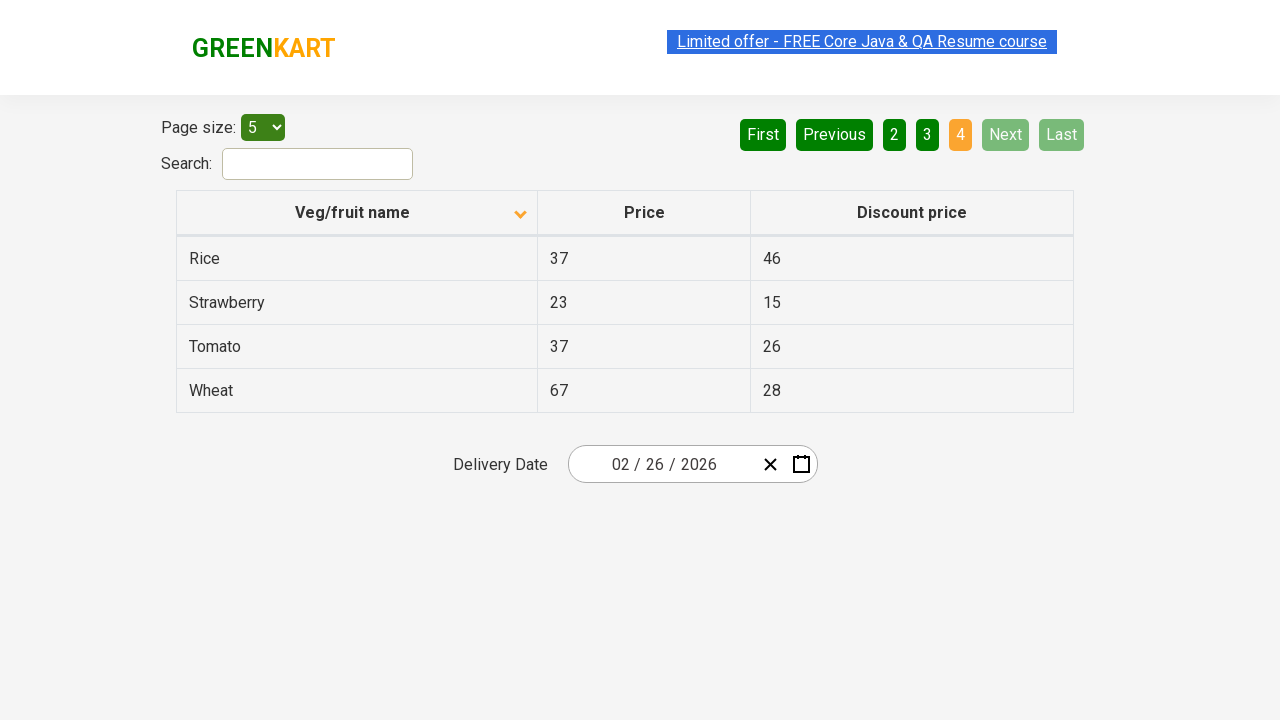